Tests the regex tool by clicking the refresh button to verify it exists, then creating a new regex entry by clicking the create button, entering a name, and confirming the creation.

Starting URL: https://v1470335.hosted-by-vdsina.ru/regex/

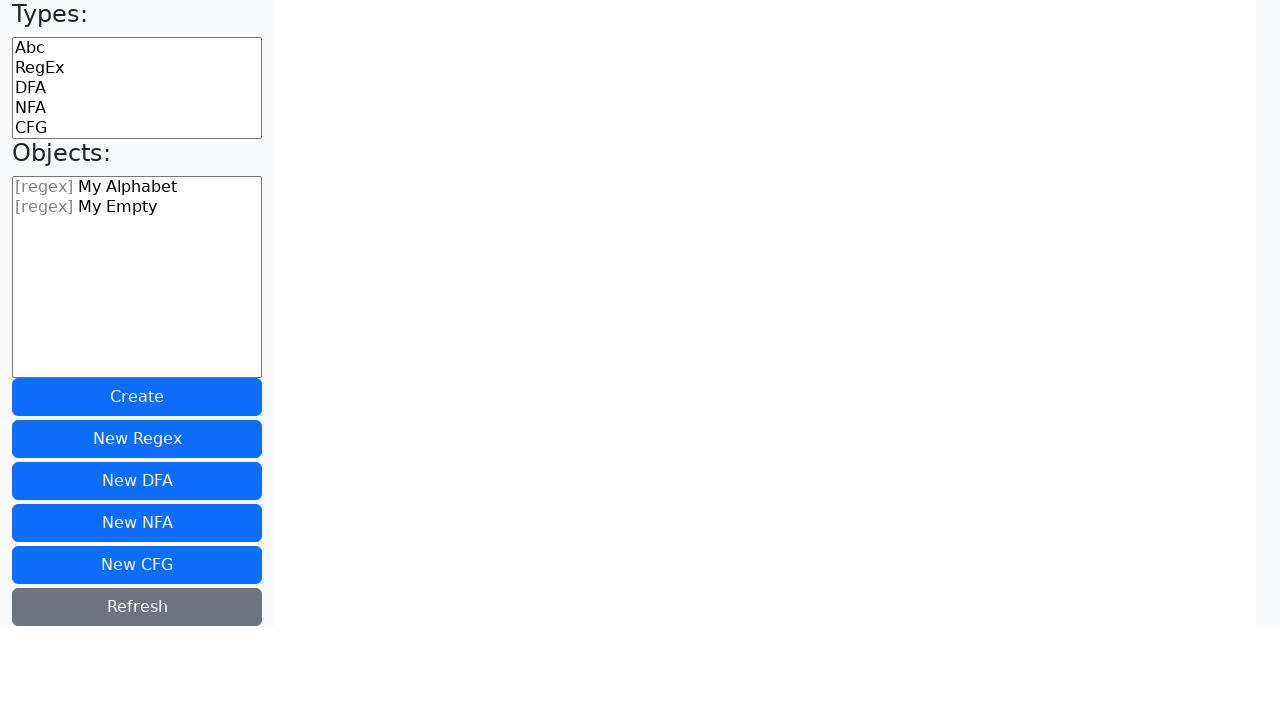

Waited for refresh button to be visible in sidebar
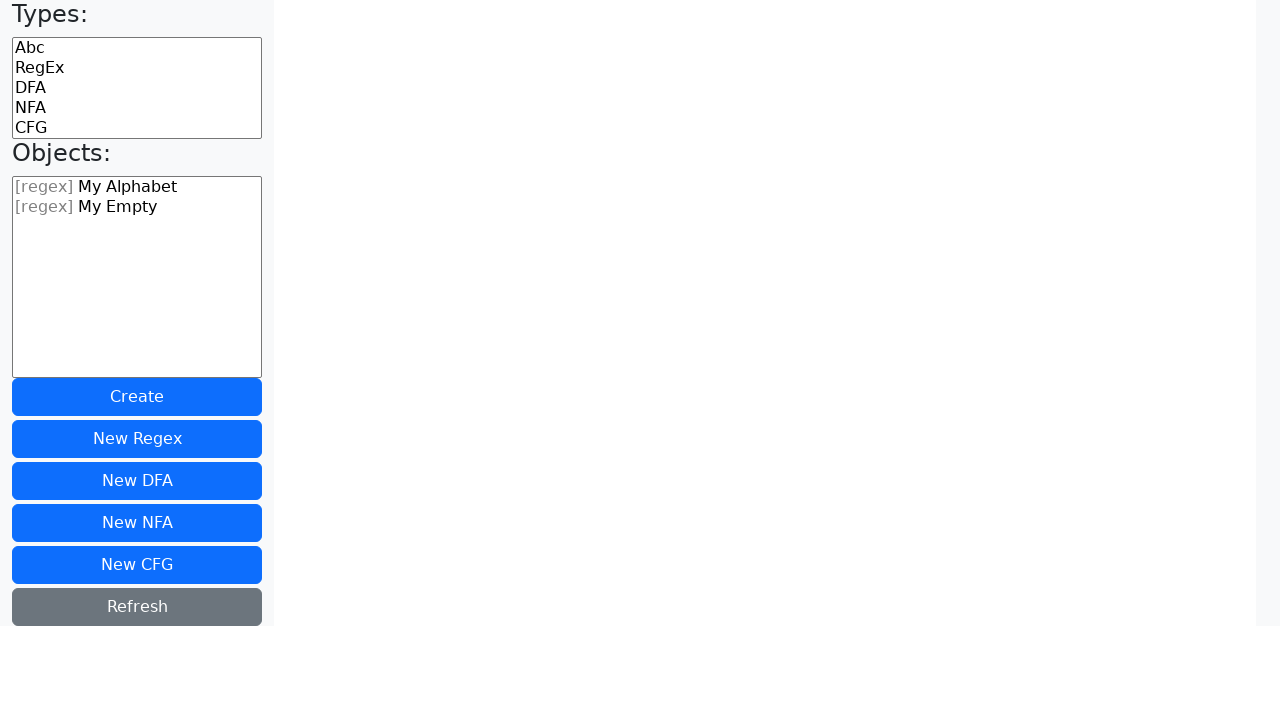

Clicked create button in sidebar at (137, 397) on #sidebar-create-btn
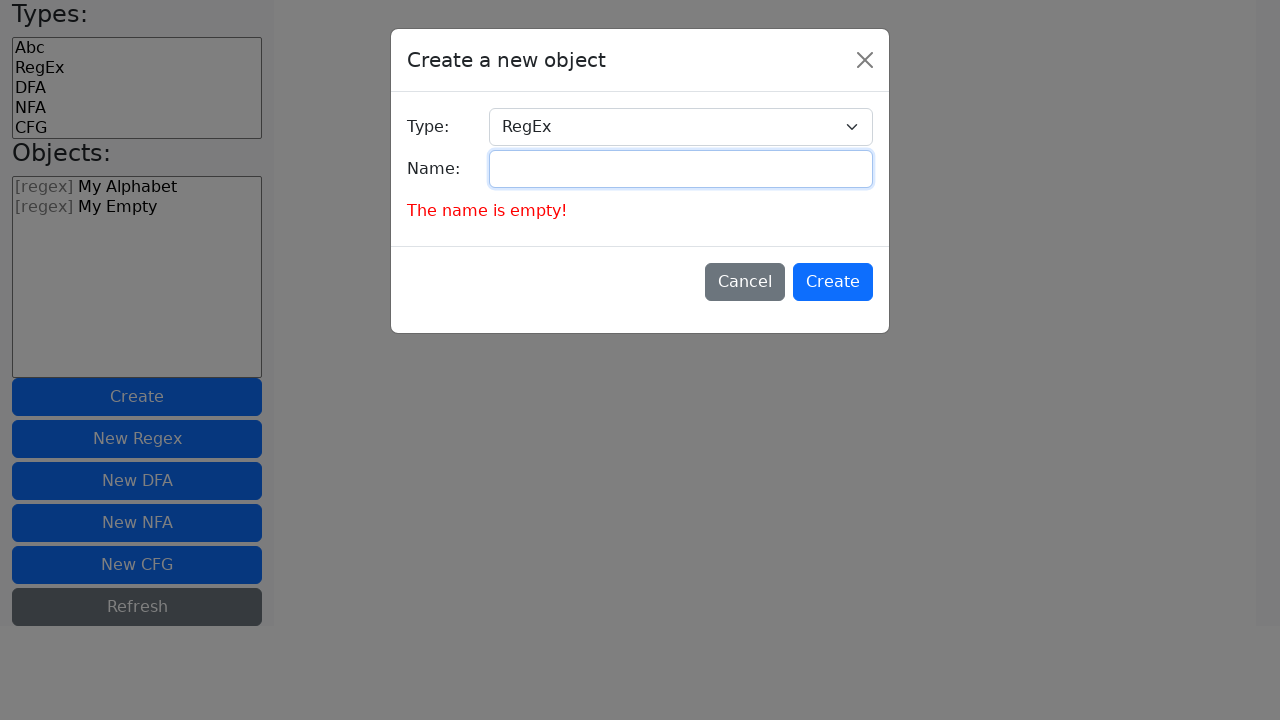

Entered 'My Regex' as the name for new regex entry on #dialog-create-name
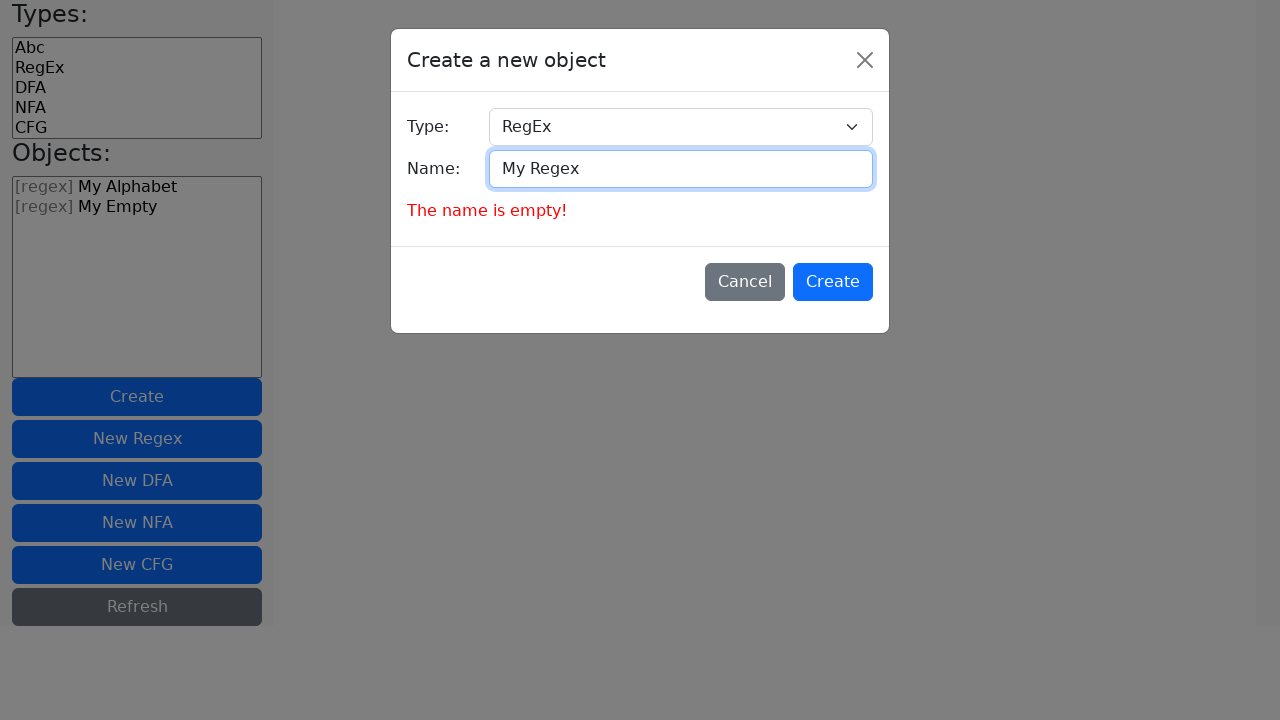

Clicked confirm button to create new regex entry at (833, 282) on #dialog-create-confirm-btn
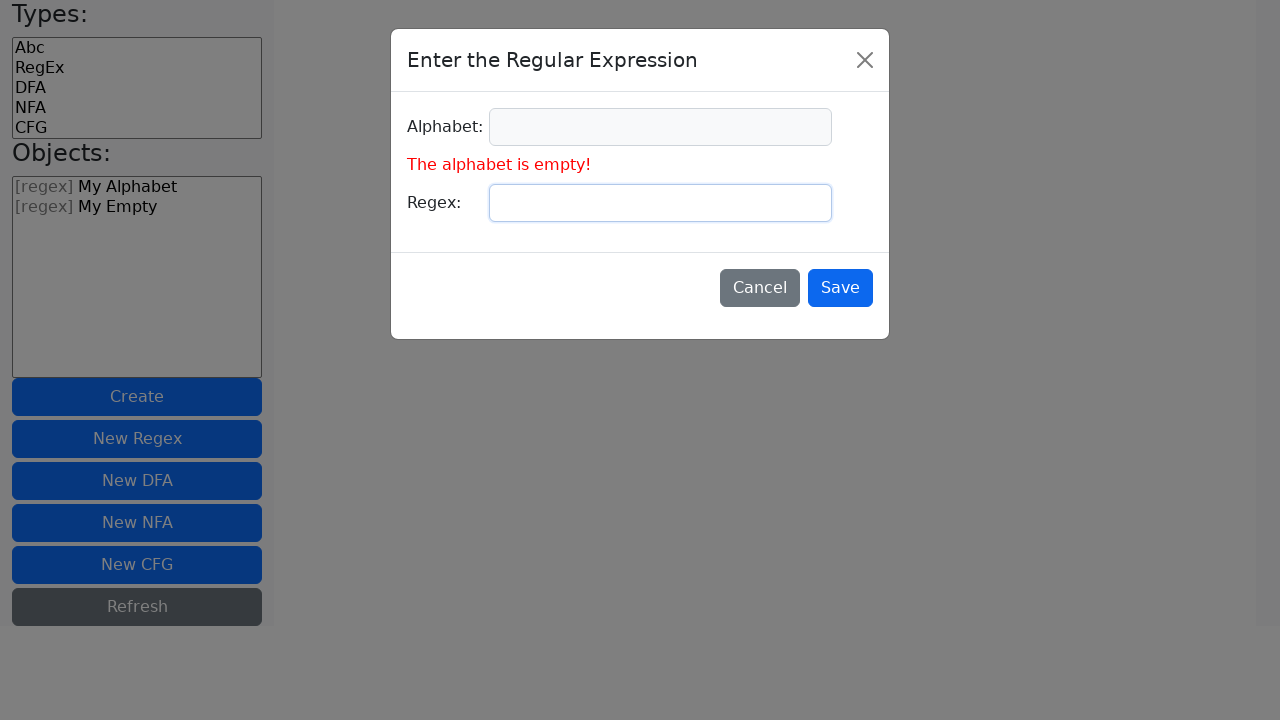

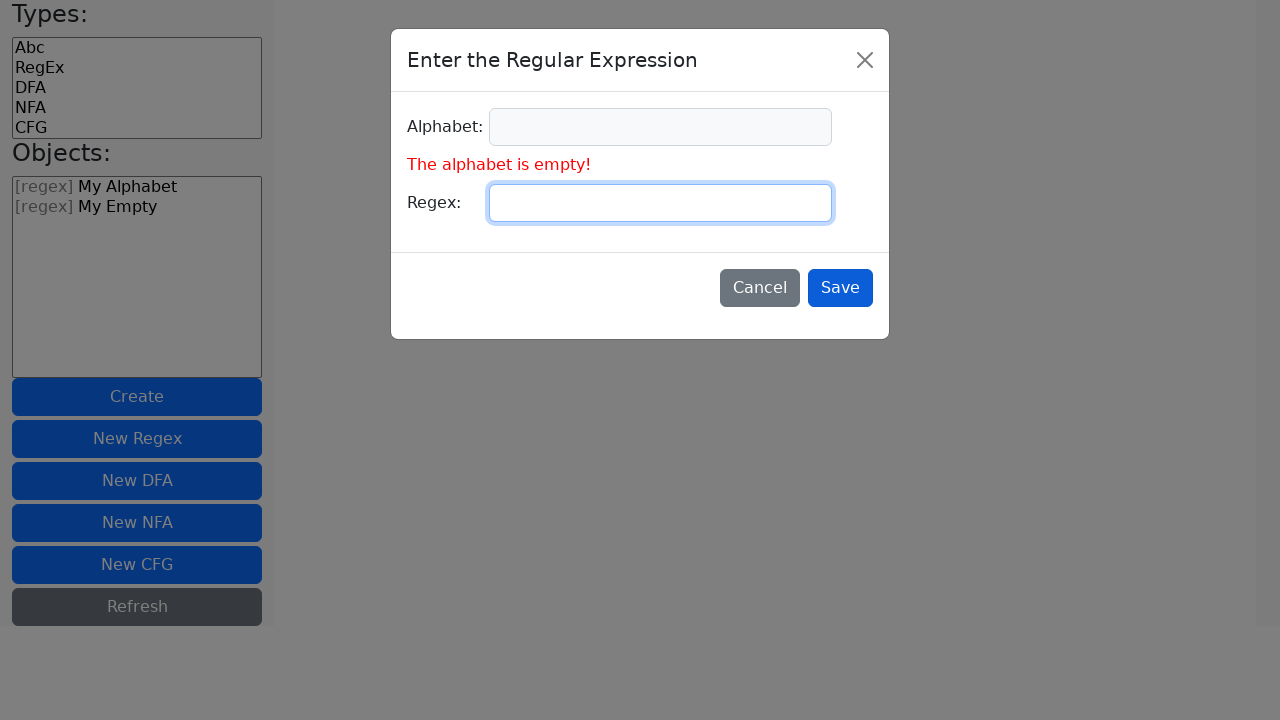